Tests a todo list application by checking existing todo items and adding a new item to the list

Starting URL: https://lambdatest.github.io/sample-todo-app/

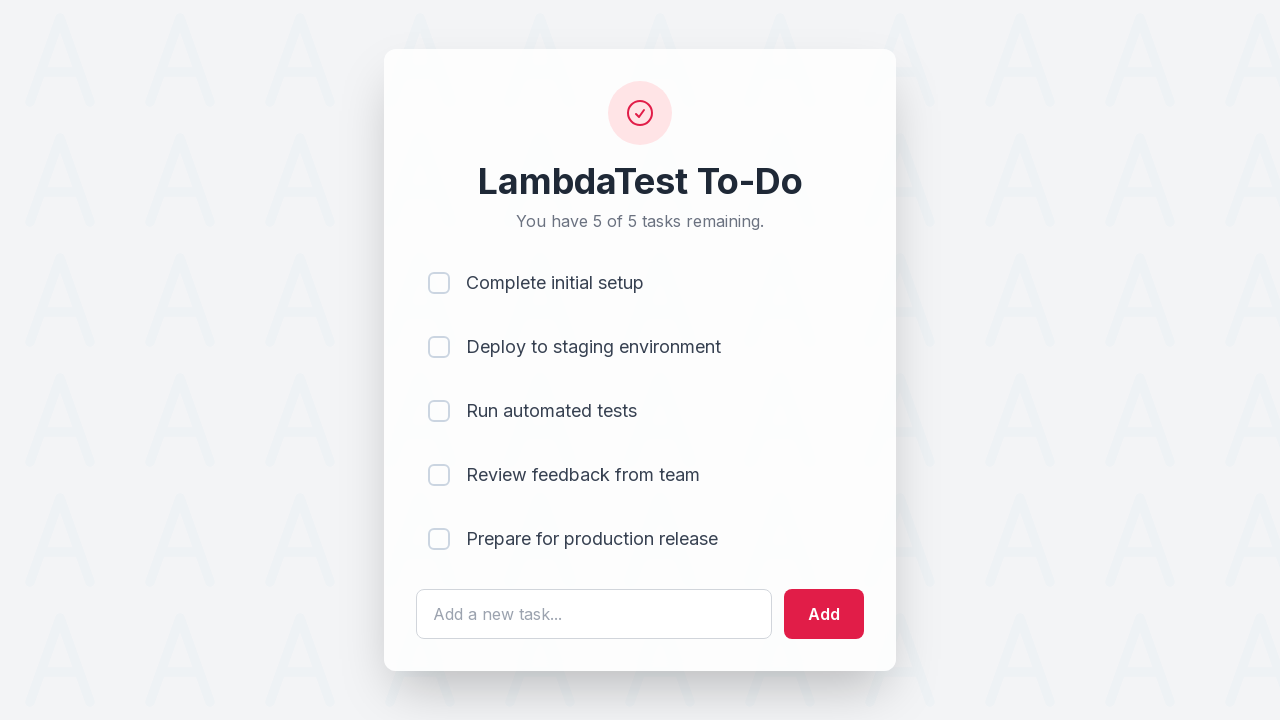

Clicked checkbox for 'Second Item' at (439, 347) on input[name='li2']
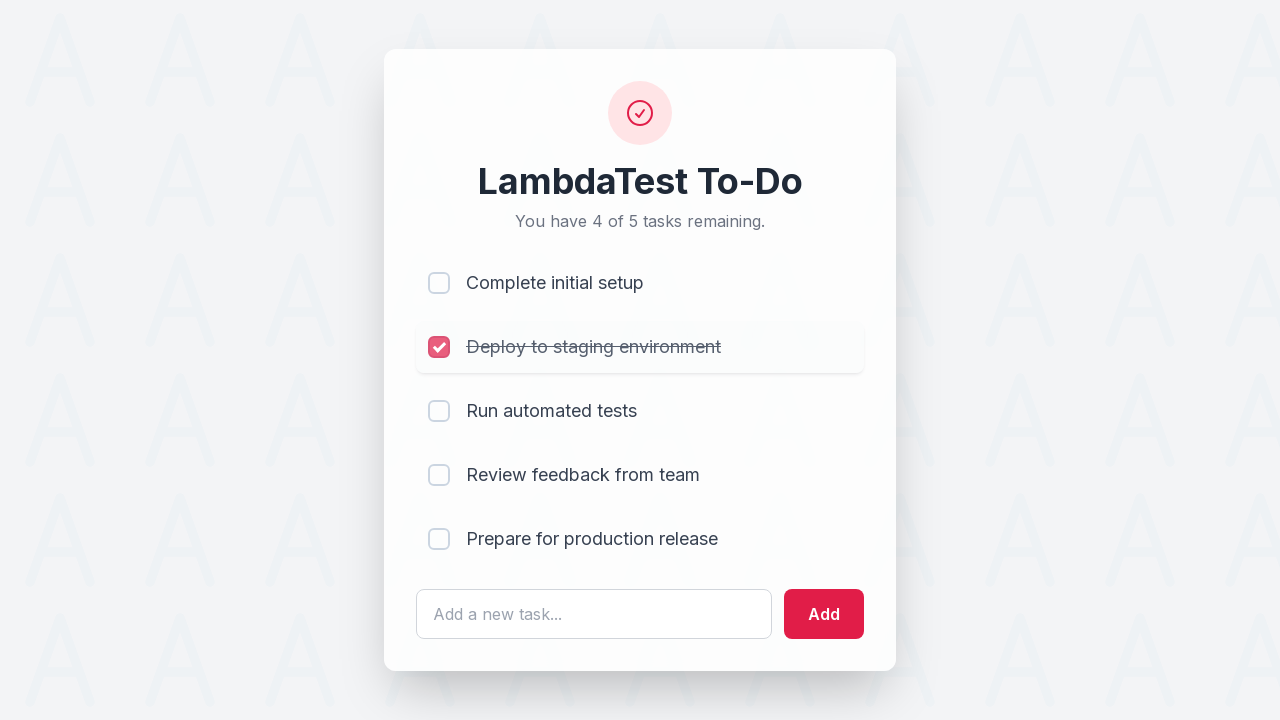

Clicked checkbox for 'Fourth Item' at (439, 475) on input[name='li4']
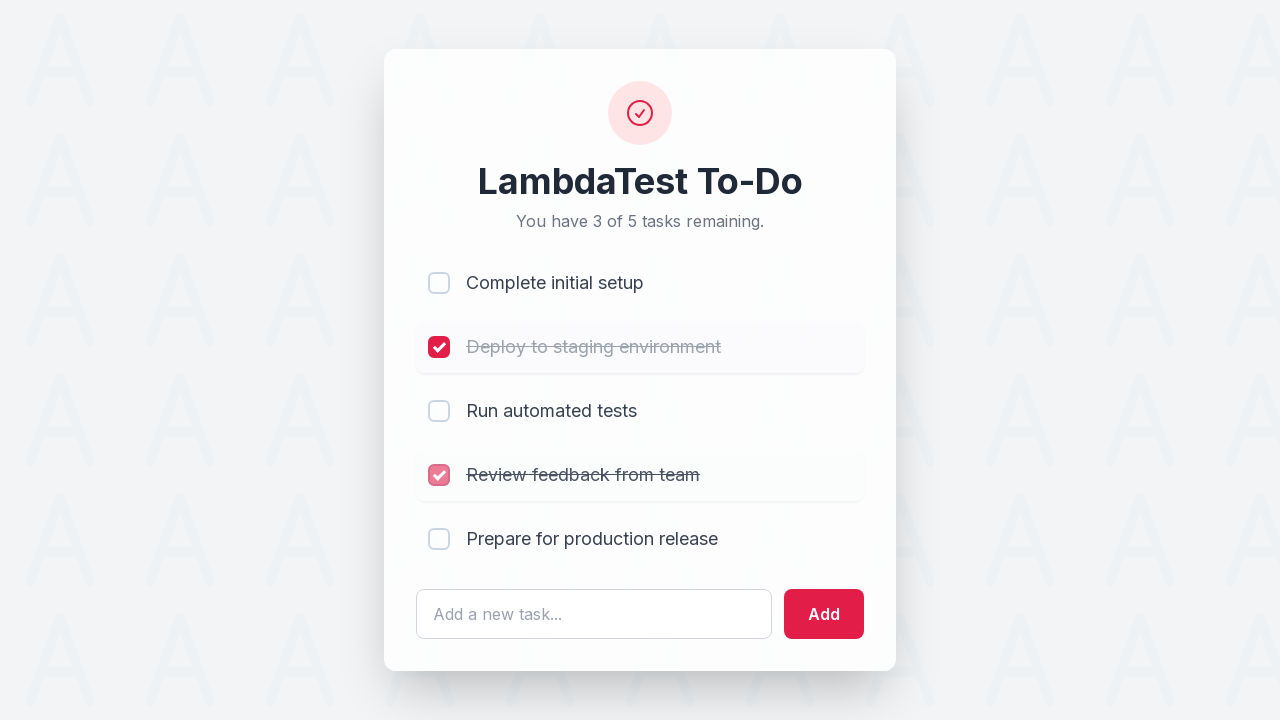

Cleared the todo input field on #sampletodotext
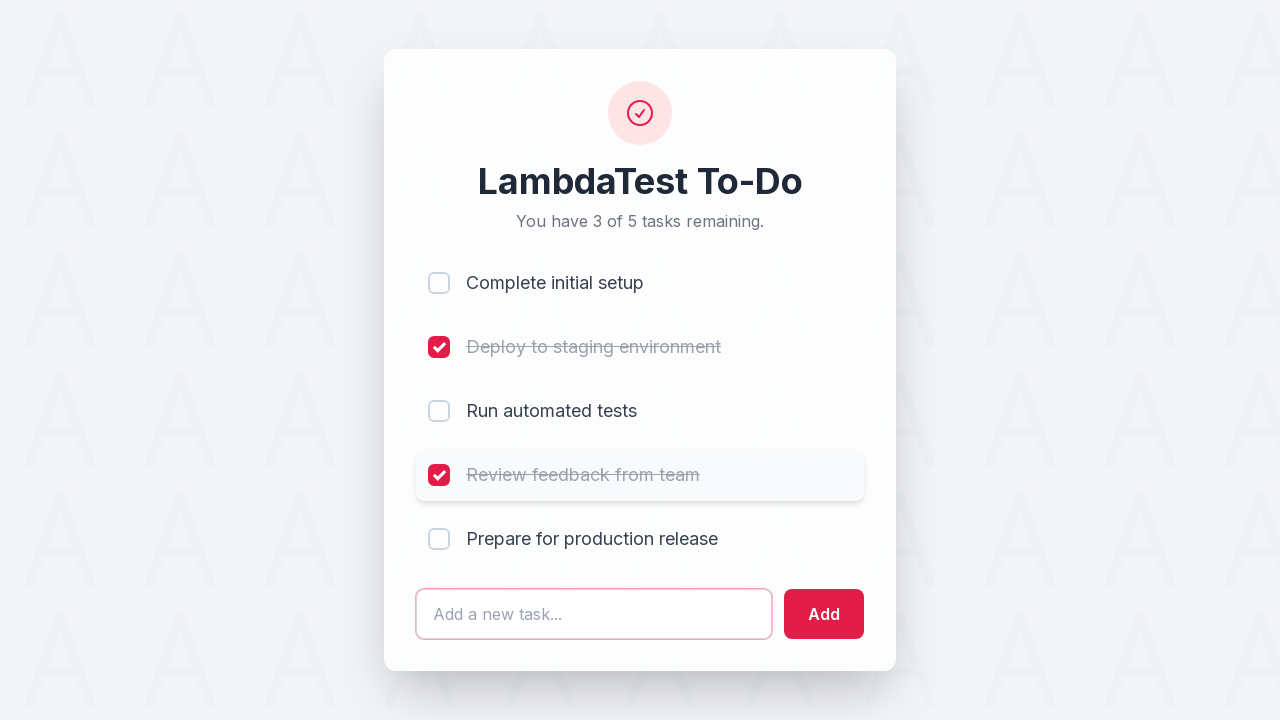

Filled input field with 'Charles' on #sampletodotext
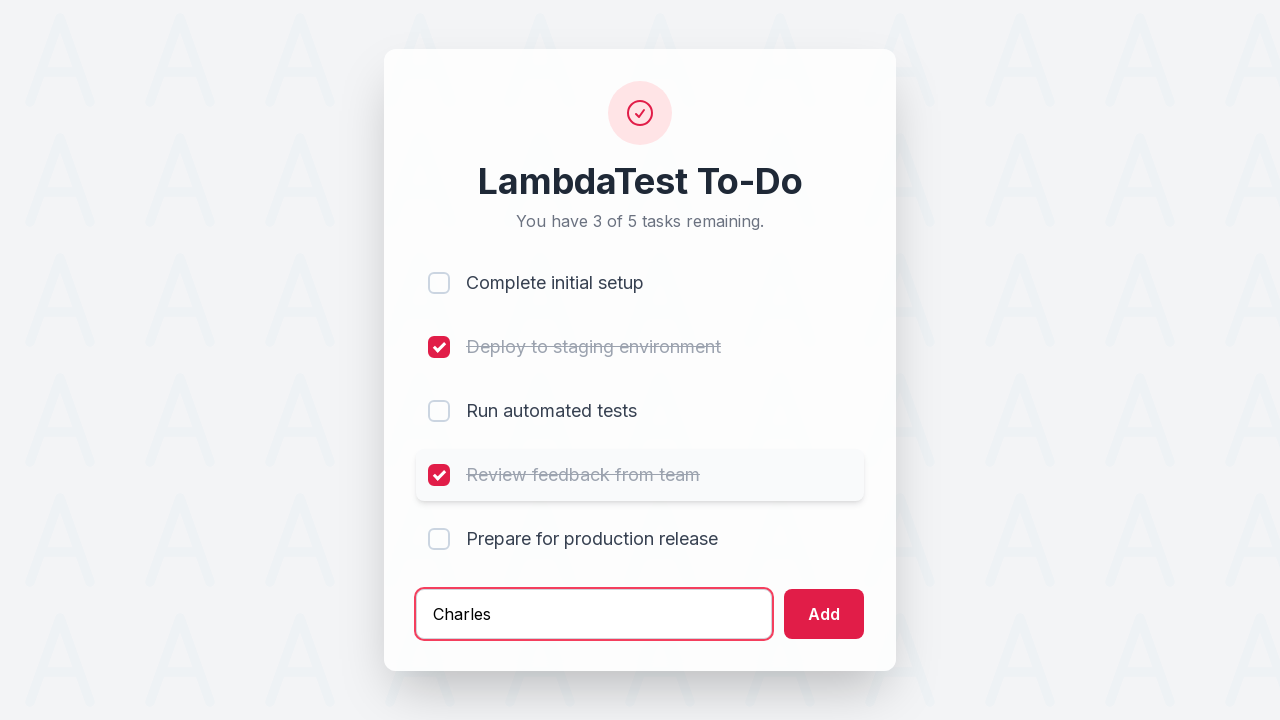

Clicked the add button to create new todo item at (824, 614) on #addbutton
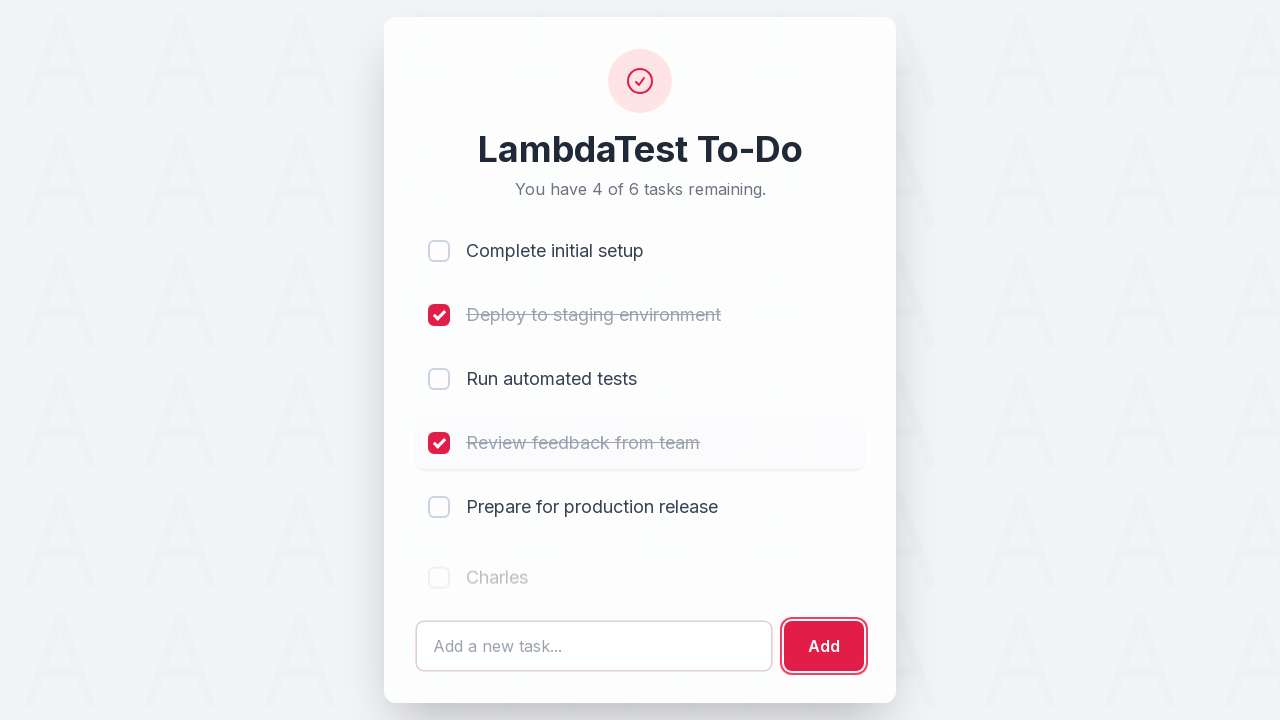

Verified new todo item 'Charles' was added to the list
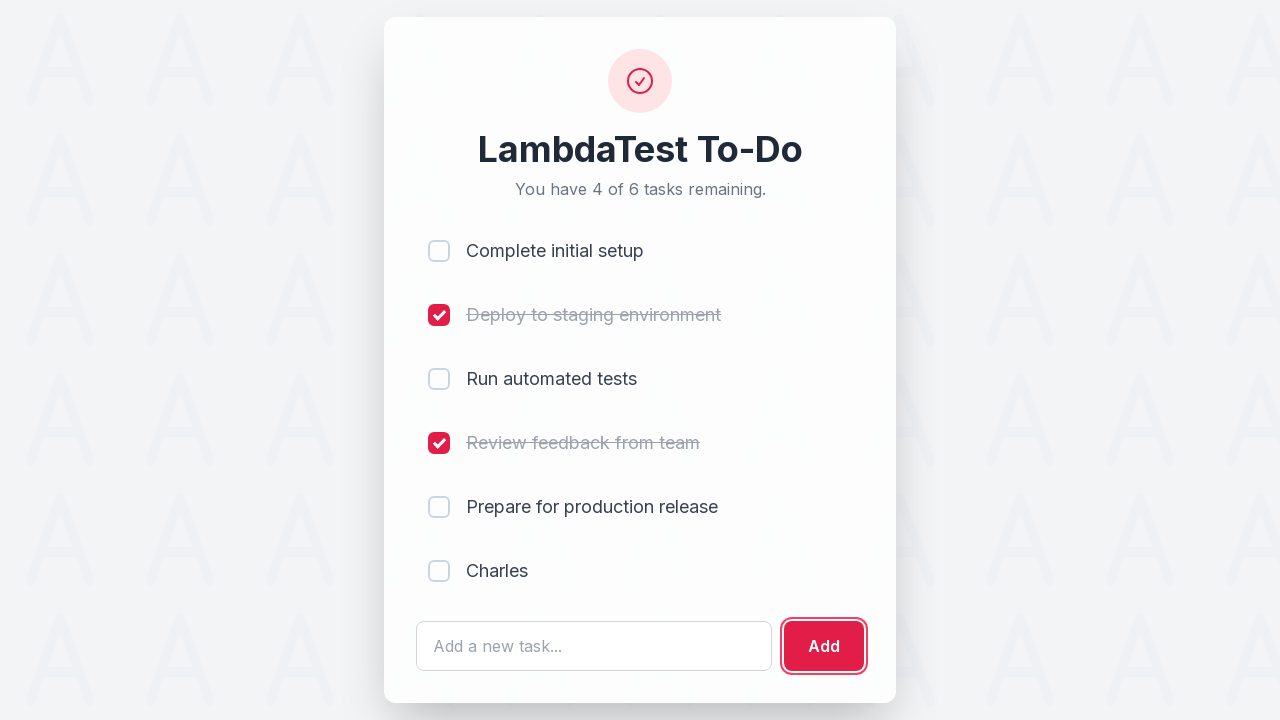

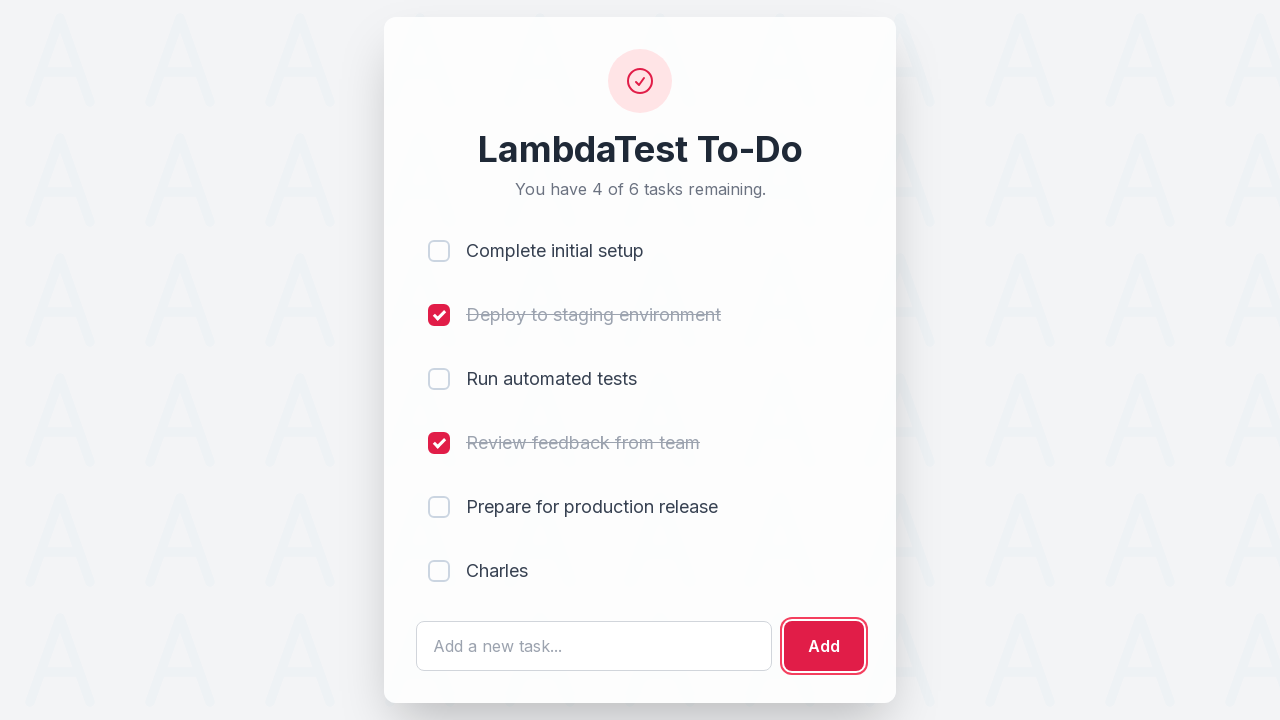